Tests an A/B testing page by waiting for the page to load and verifying that either variation A or variation B content is displayed based on the header text.

Starting URL: https://bonigarcia.dev/selenium-webdriver-java/ab-testing.html

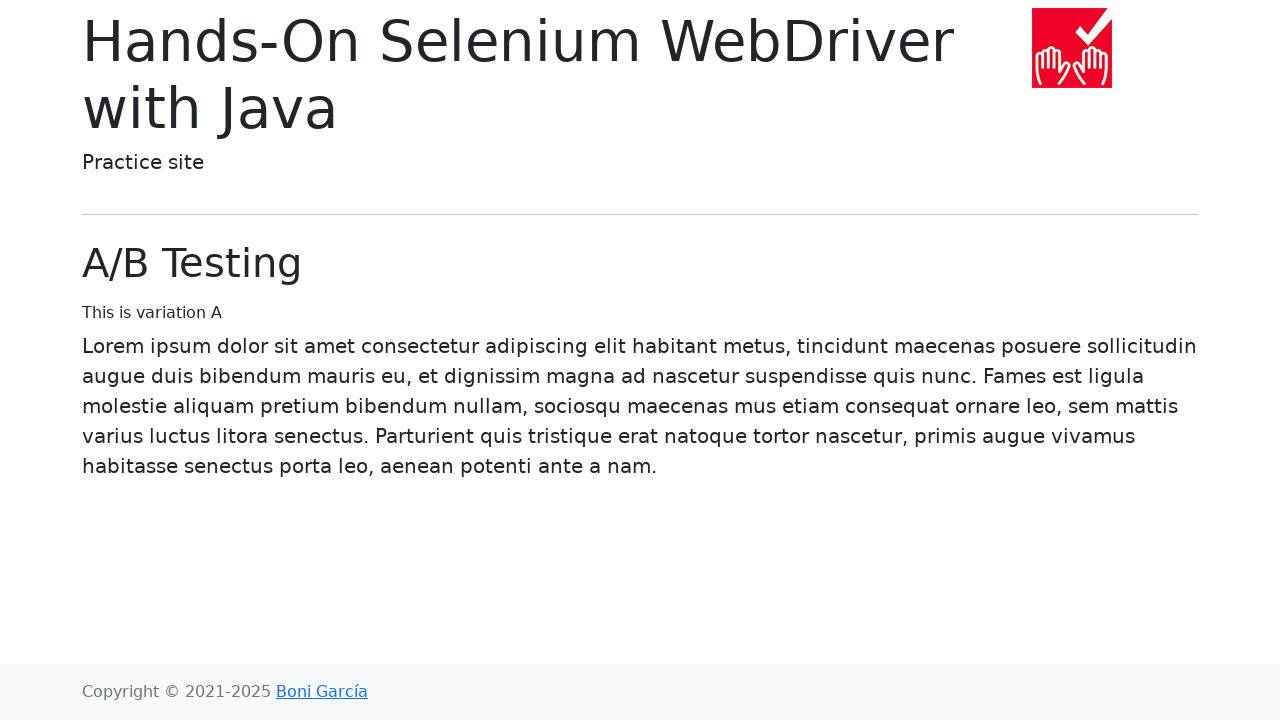

Navigated to A/B testing page
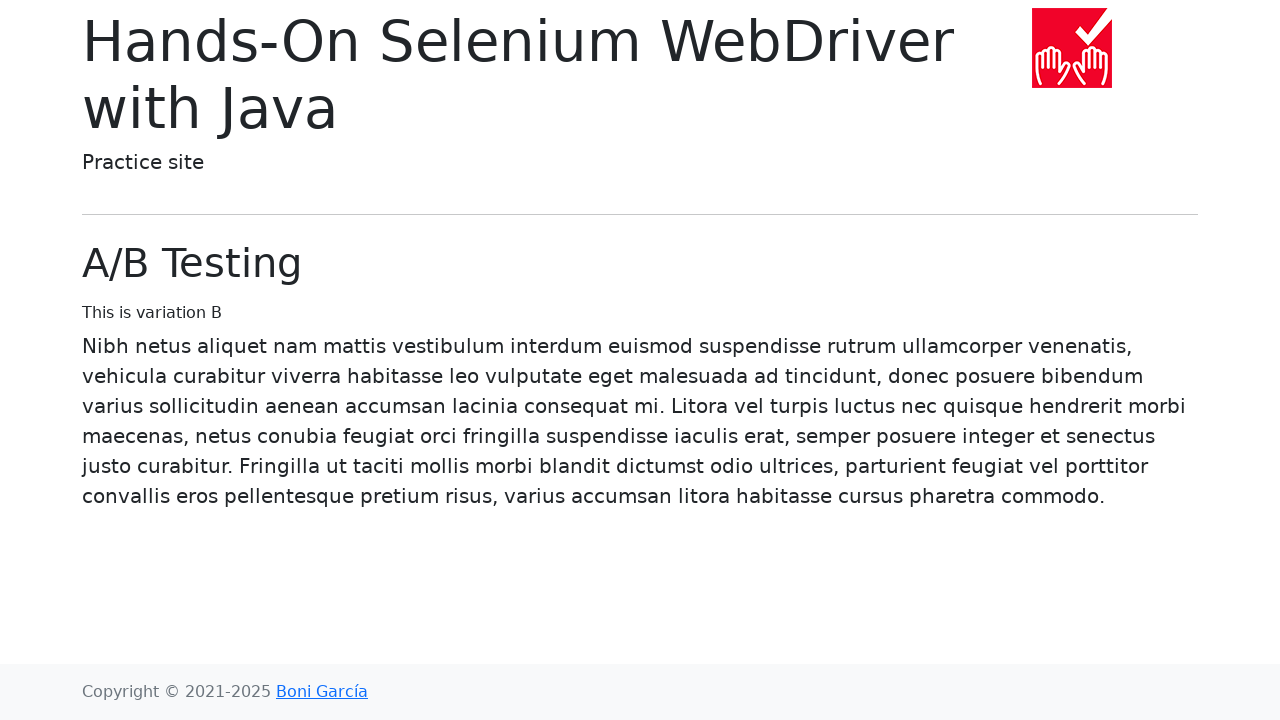

Page loaded and h6 header element found
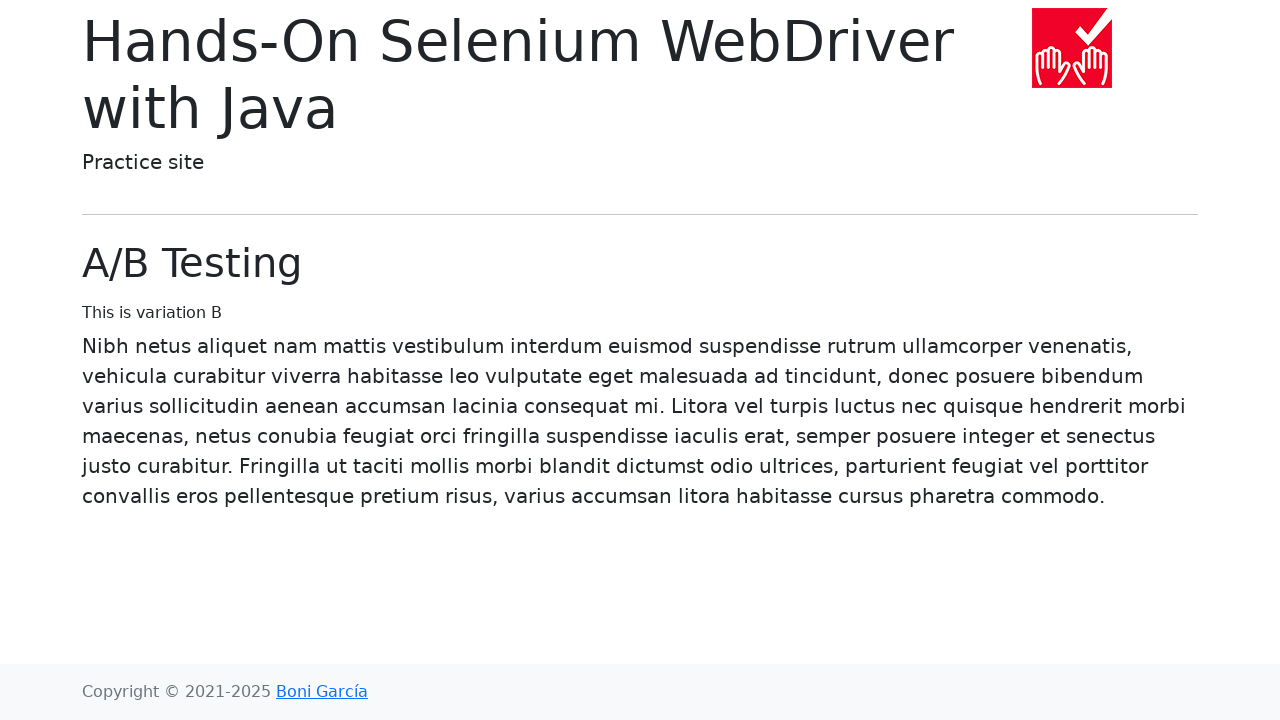

Retrieved header text: 'This is variation B'
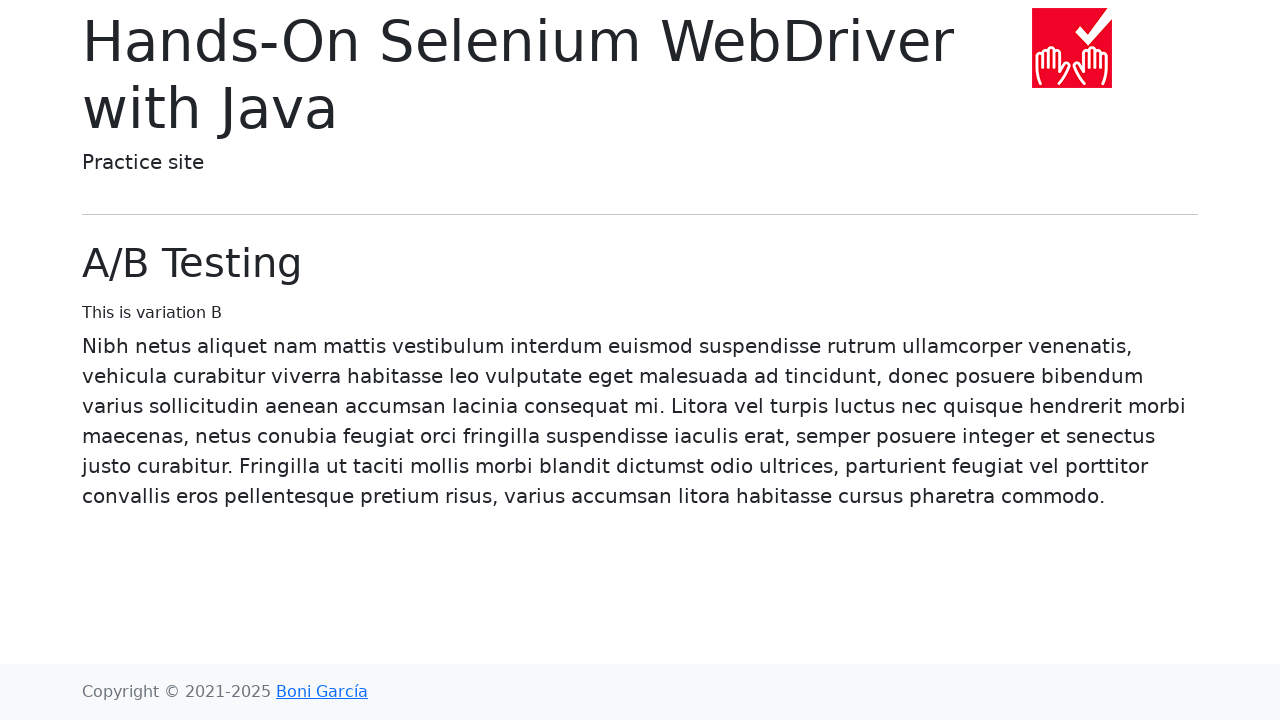

Retrieved body text for variation B
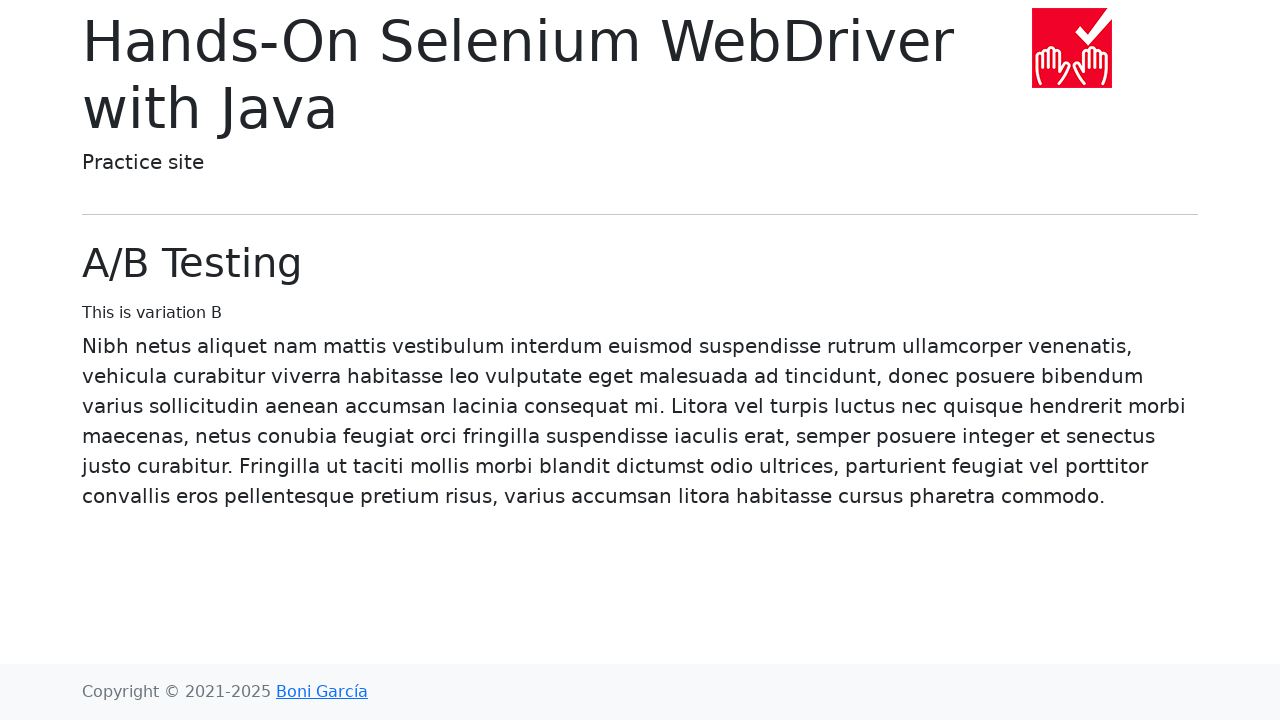

Verified variation B content contains 'Nibh netus'
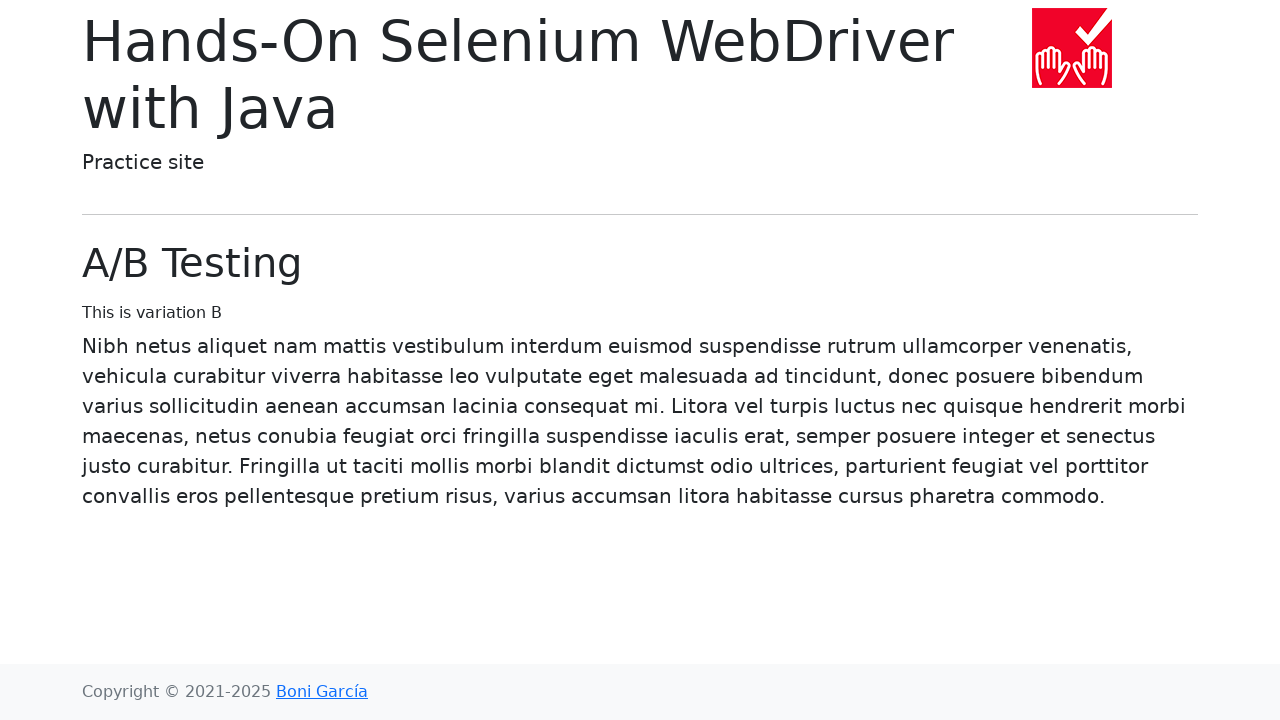

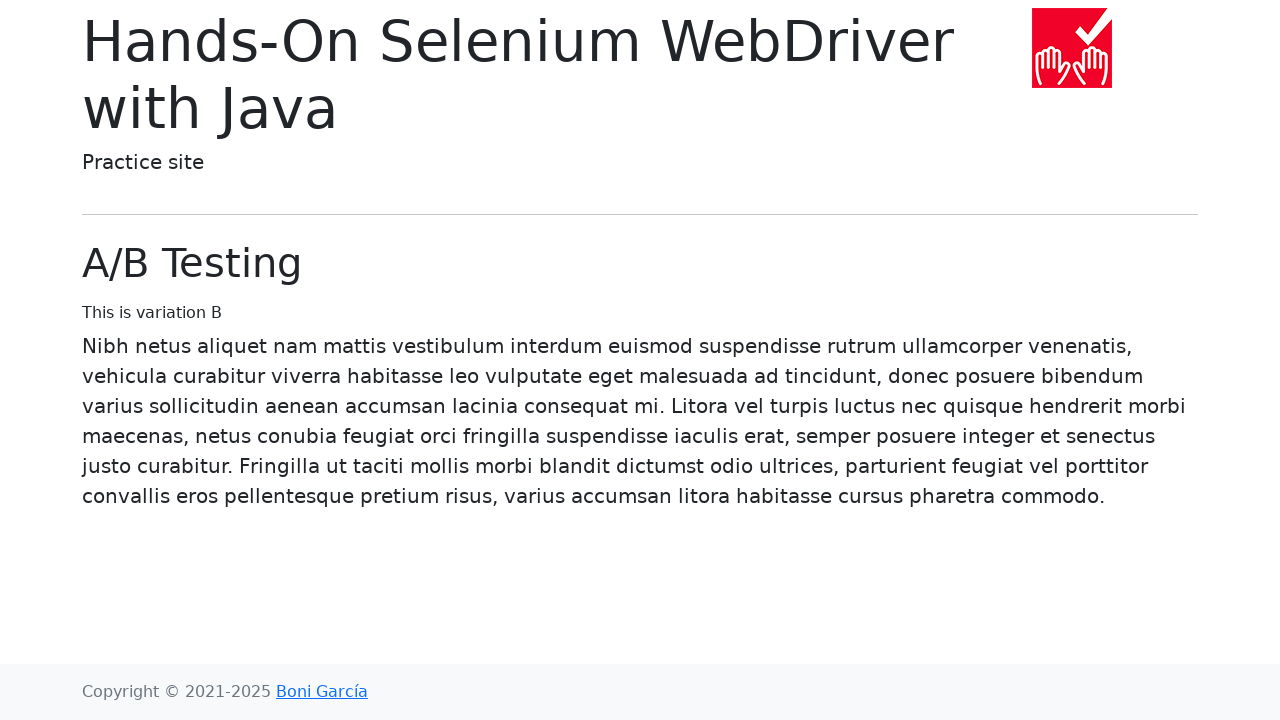